Tests JavaScript confirmation popup handling by navigating to alerts page, triggering a confirm dialog, dismissing it, and verifying the result text

Starting URL: https://the-internet.herokuapp.com/

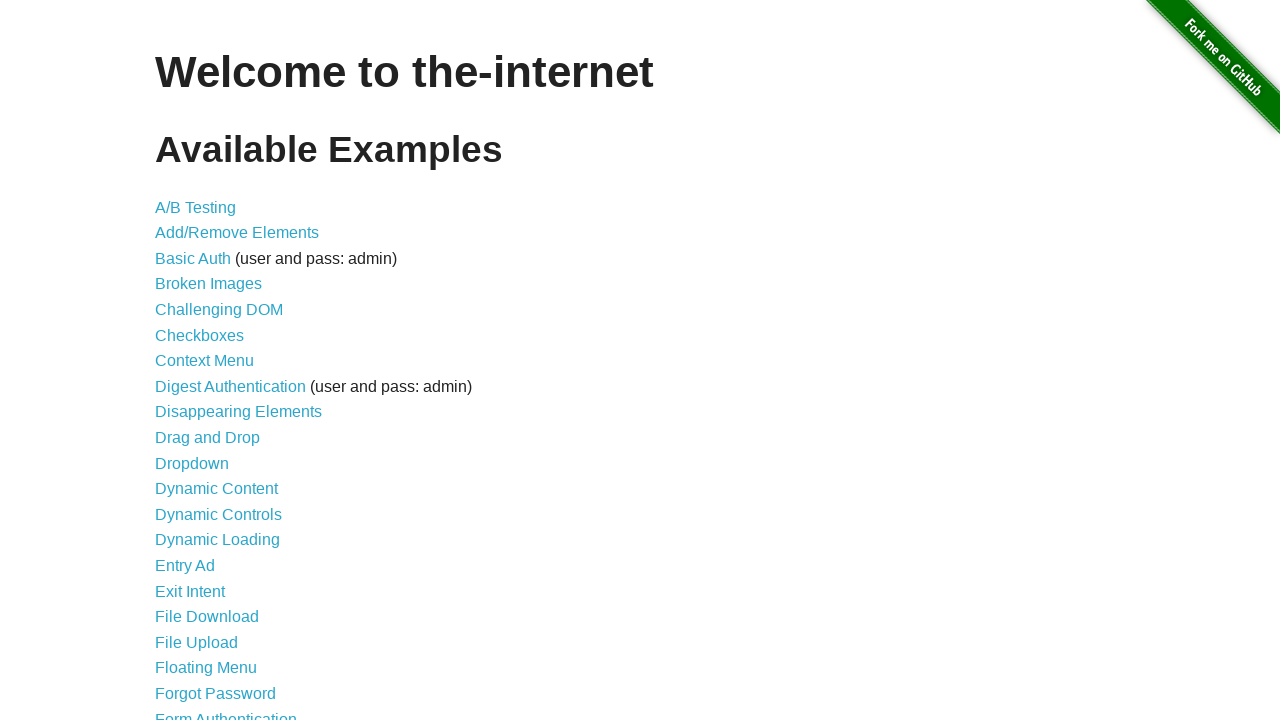

Navigated to the-internet.herokuapp.com home page
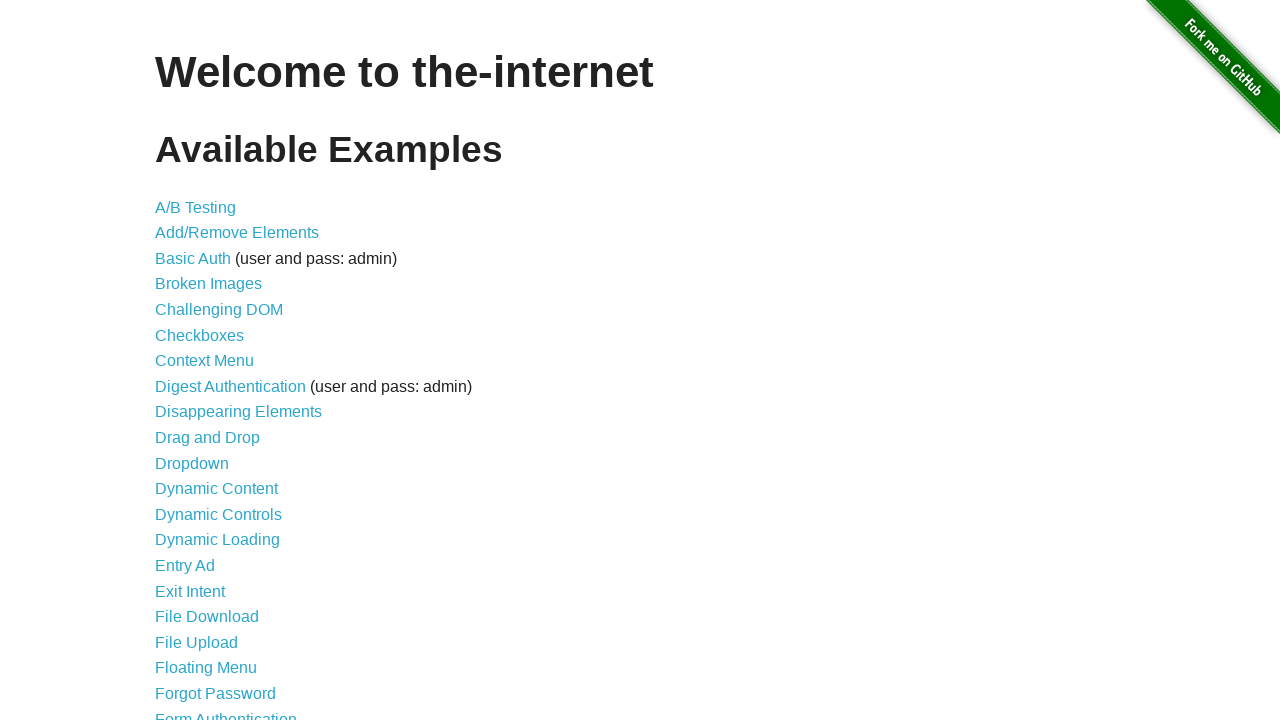

Clicked on JavaScript Alerts link at (214, 361) on text=JavaScript Alerts
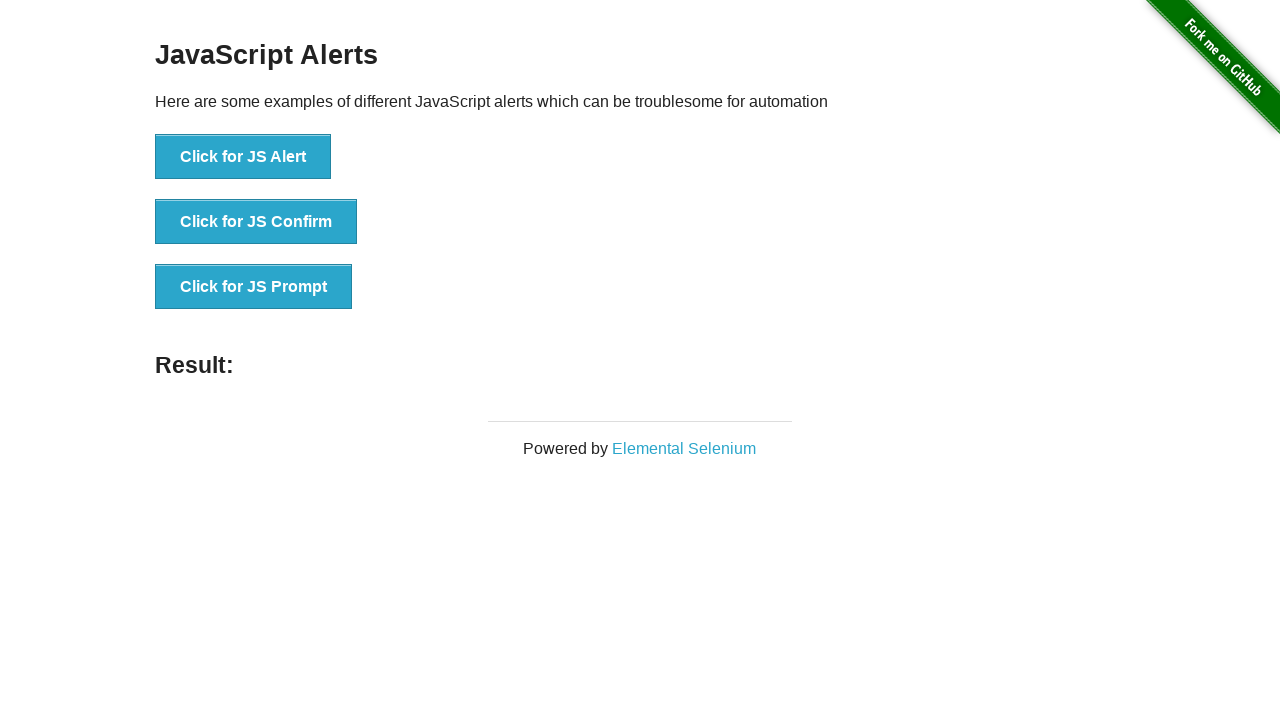

Clicked button to trigger confirmation dialog at (256, 222) on button[onclick='jsConfirm()']
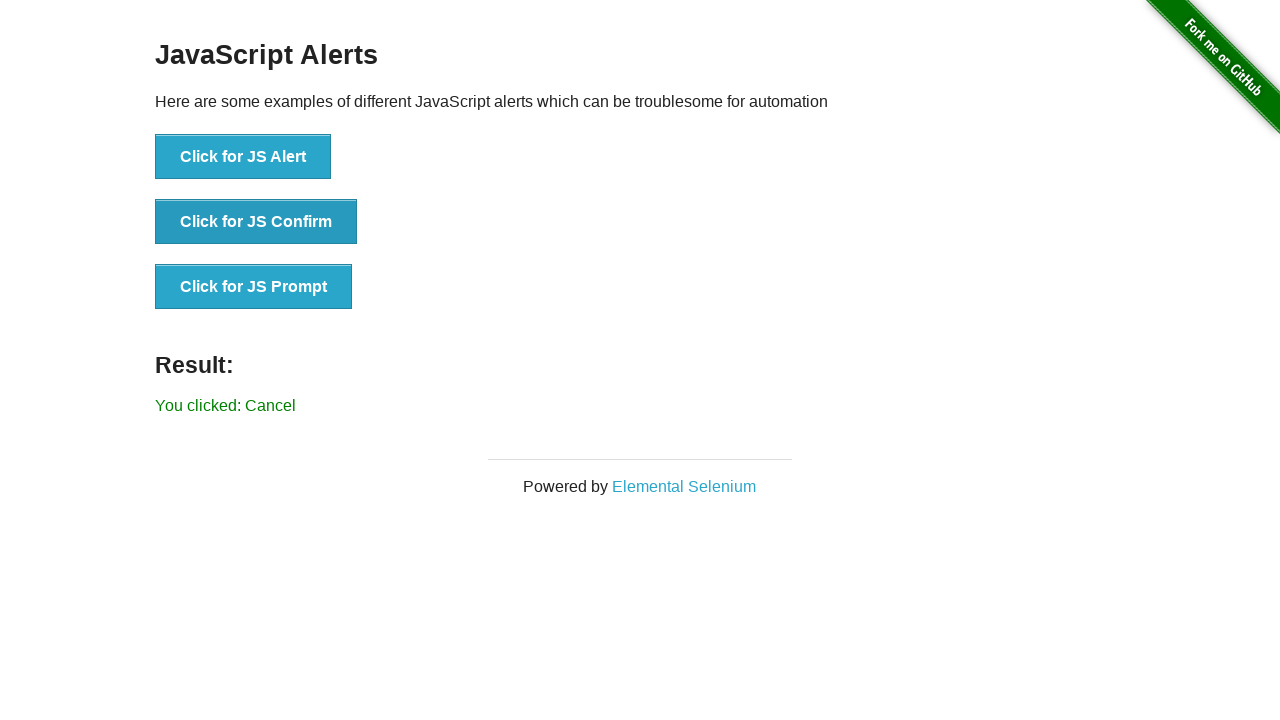

Set up dialog handler to dismiss confirmation
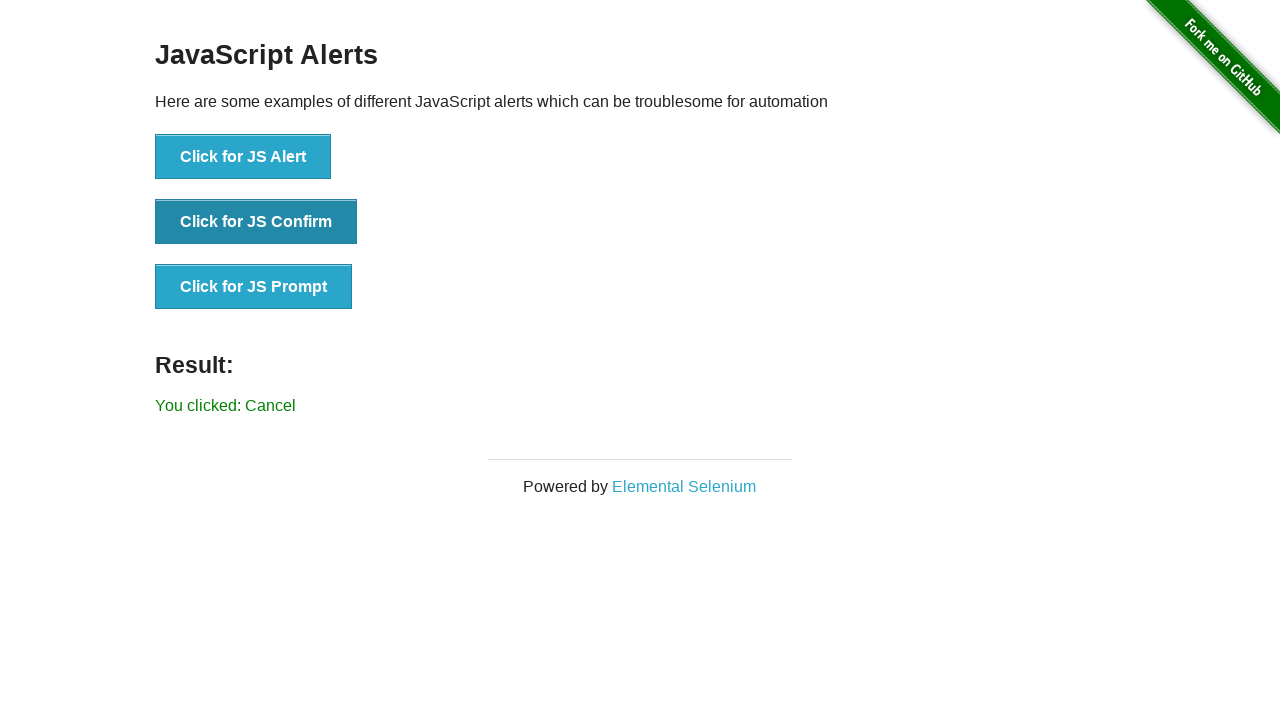

Clicked button to trigger confirmation dialog and dismissed it at (256, 222) on button[onclick='jsConfirm()']
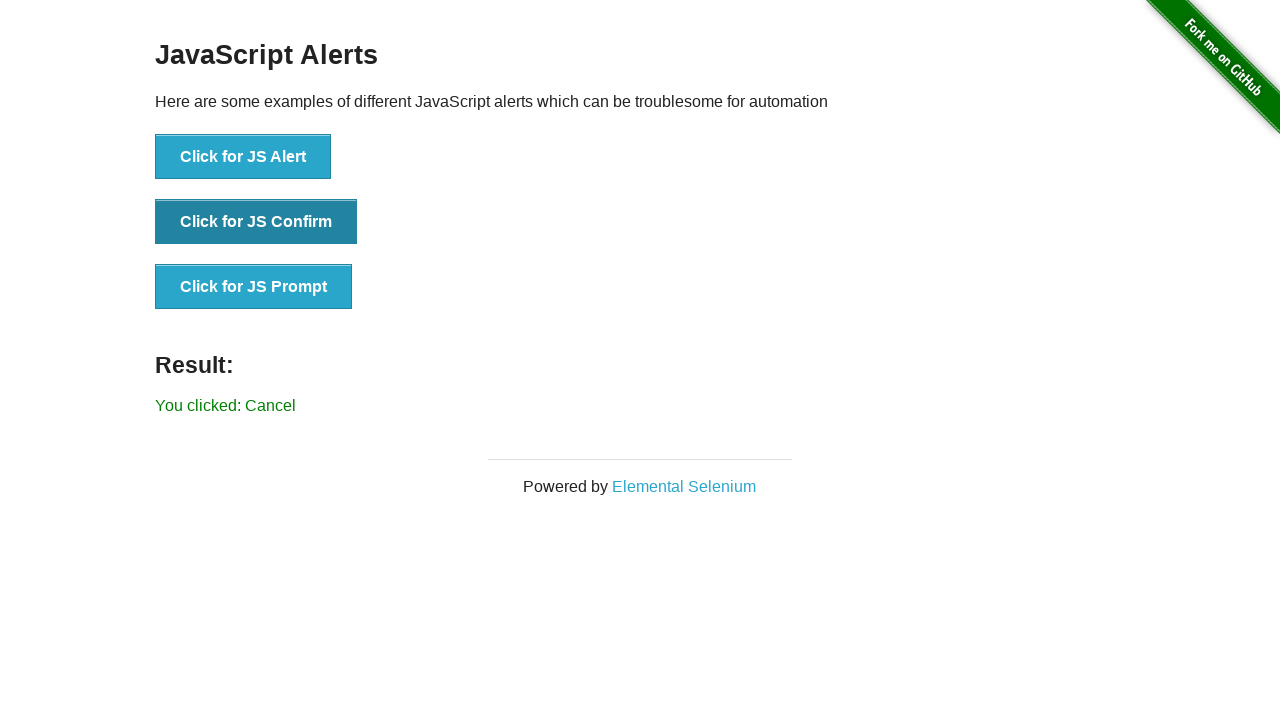

Result element loaded
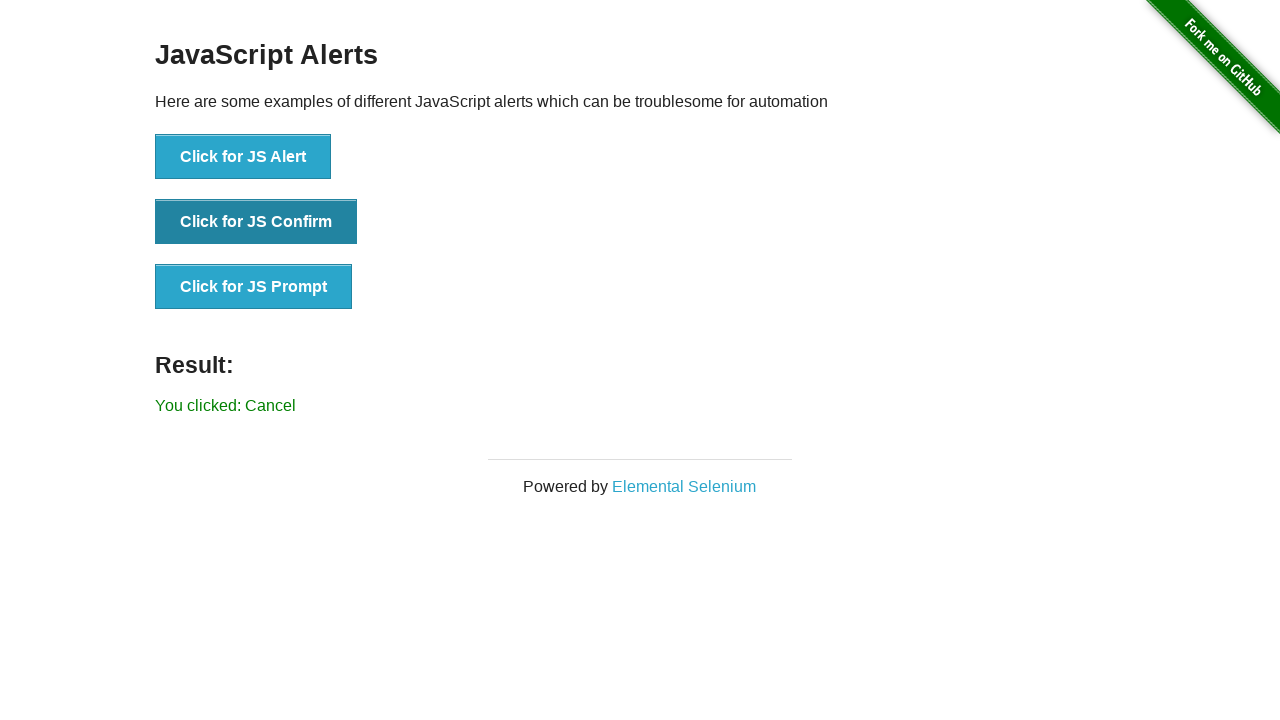

Retrieved result text: You clicked: Cancel
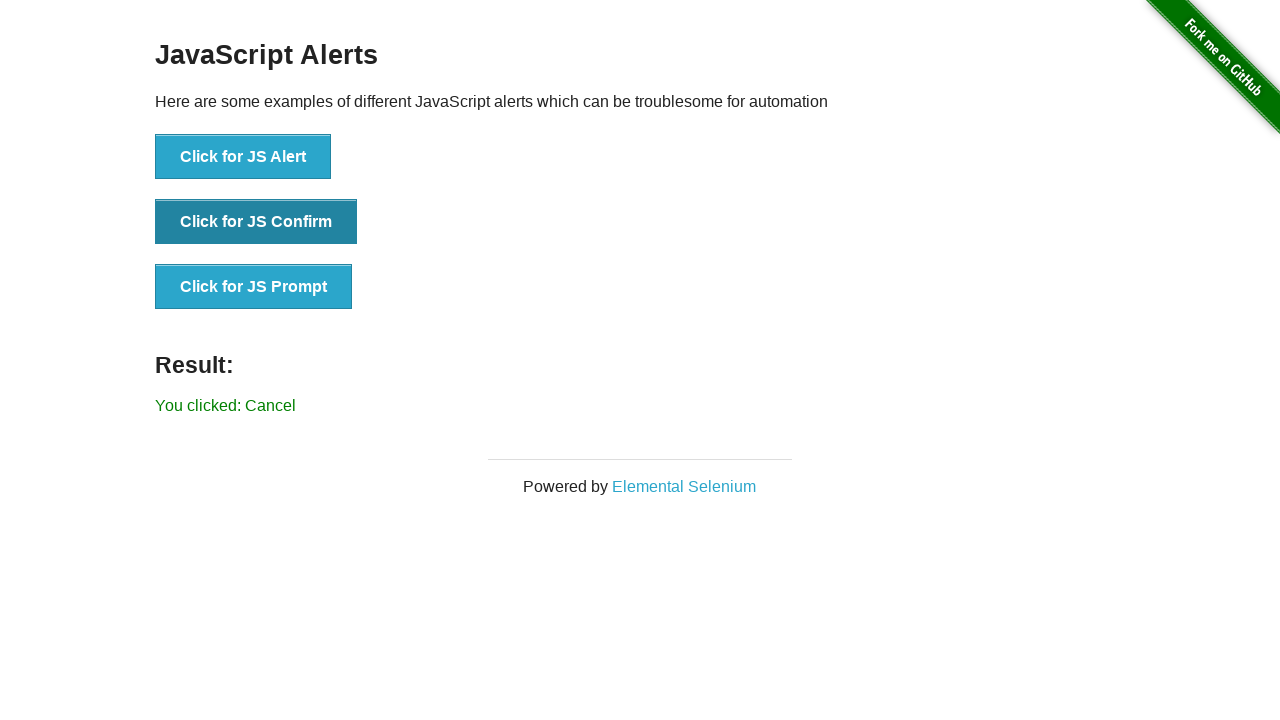

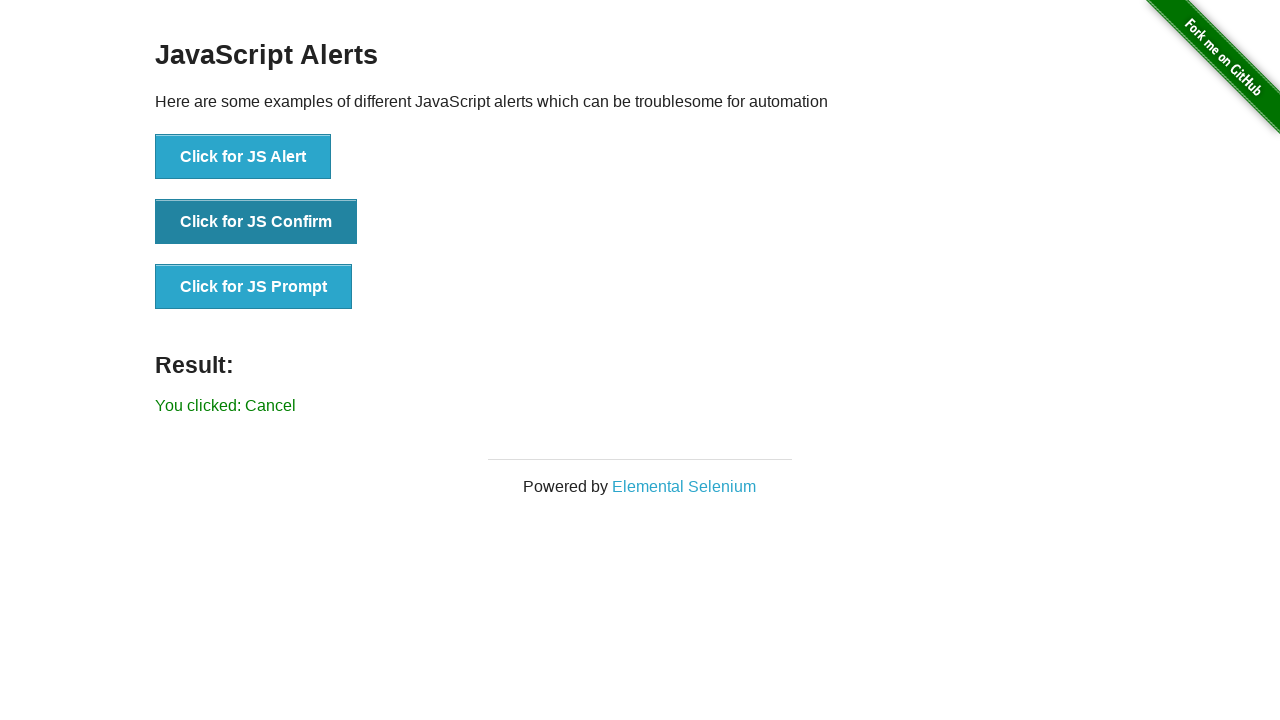